Tests a bank transfer form by selecting an account, entering an amount, clicking transfer, and verifying the receipt number appears

Starting URL: http://agileway.com.au/demo/netbank

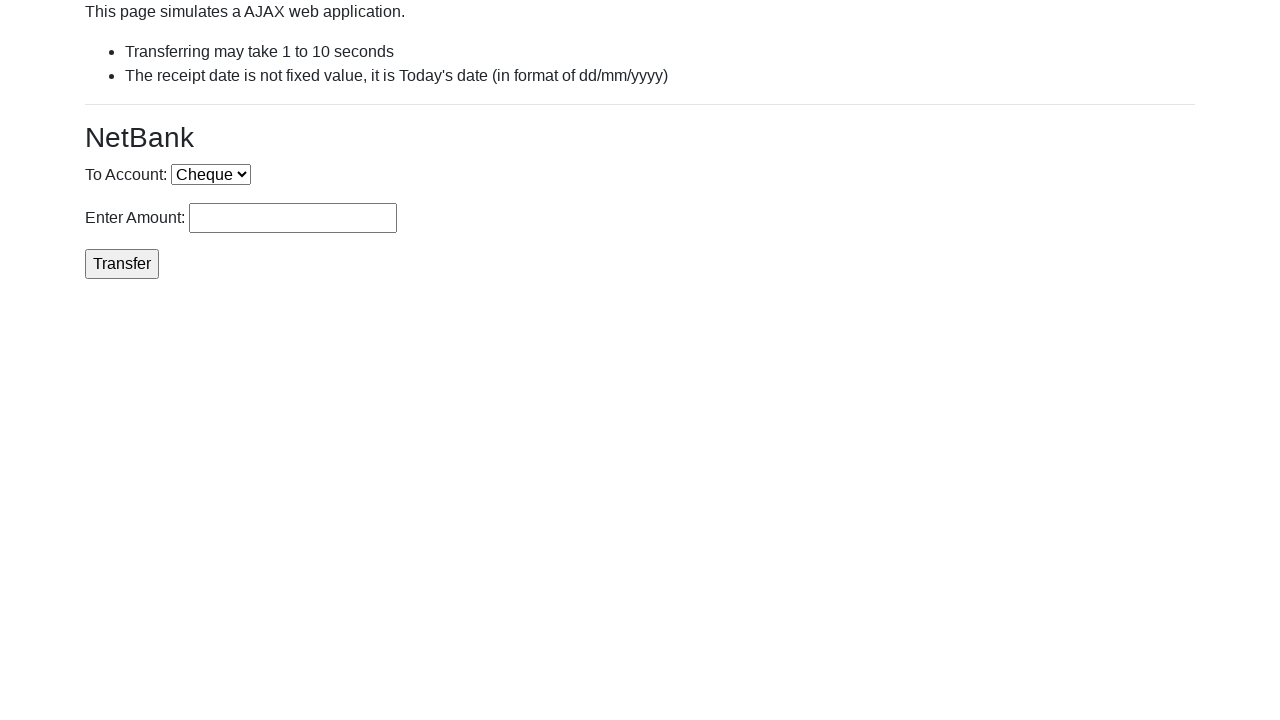

Selected 'Cheque' account from dropdown on select[name='account']
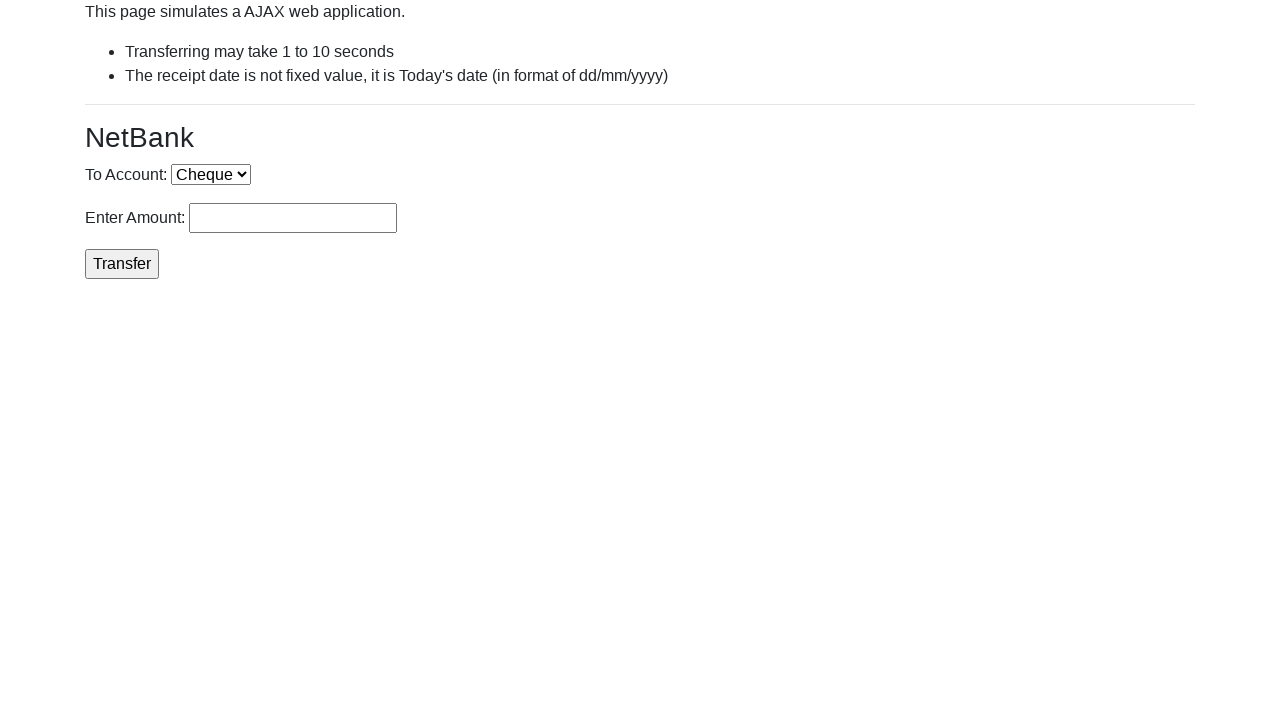

Entered transfer amount of 250 on #rcptAmount
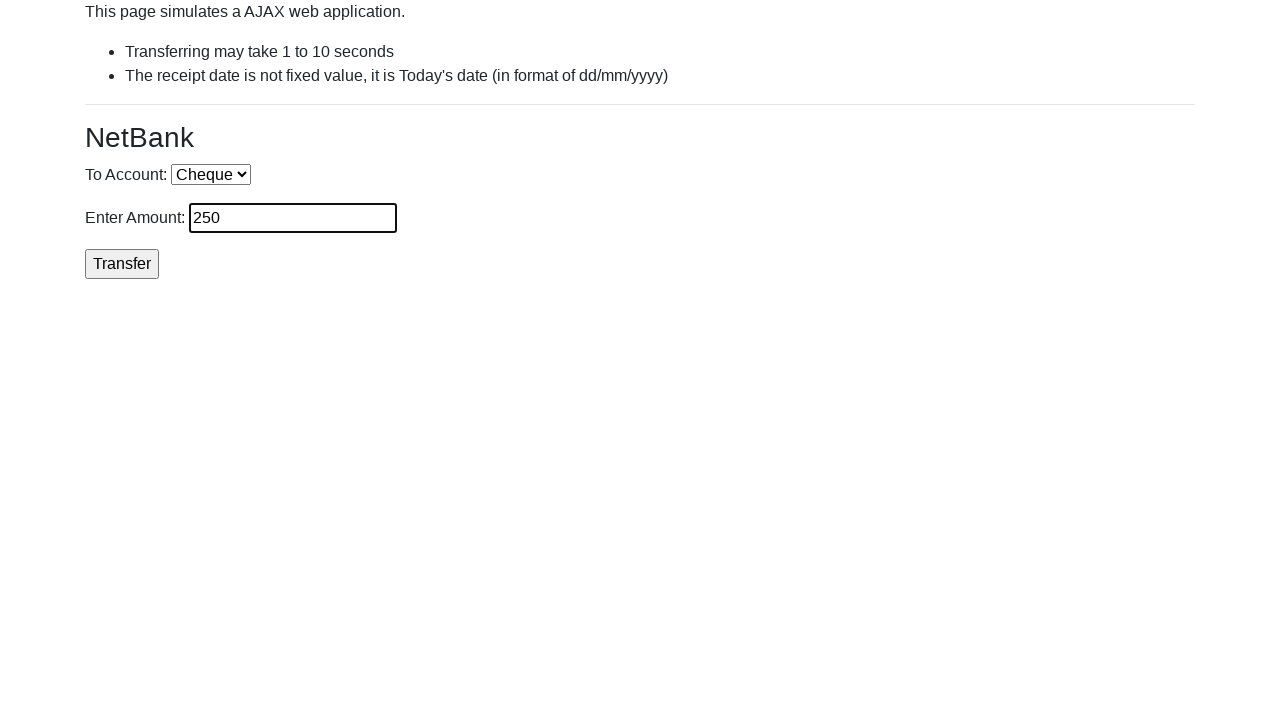

Clicked Transfer button to submit form at (122, 264) on input[value='Transfer']
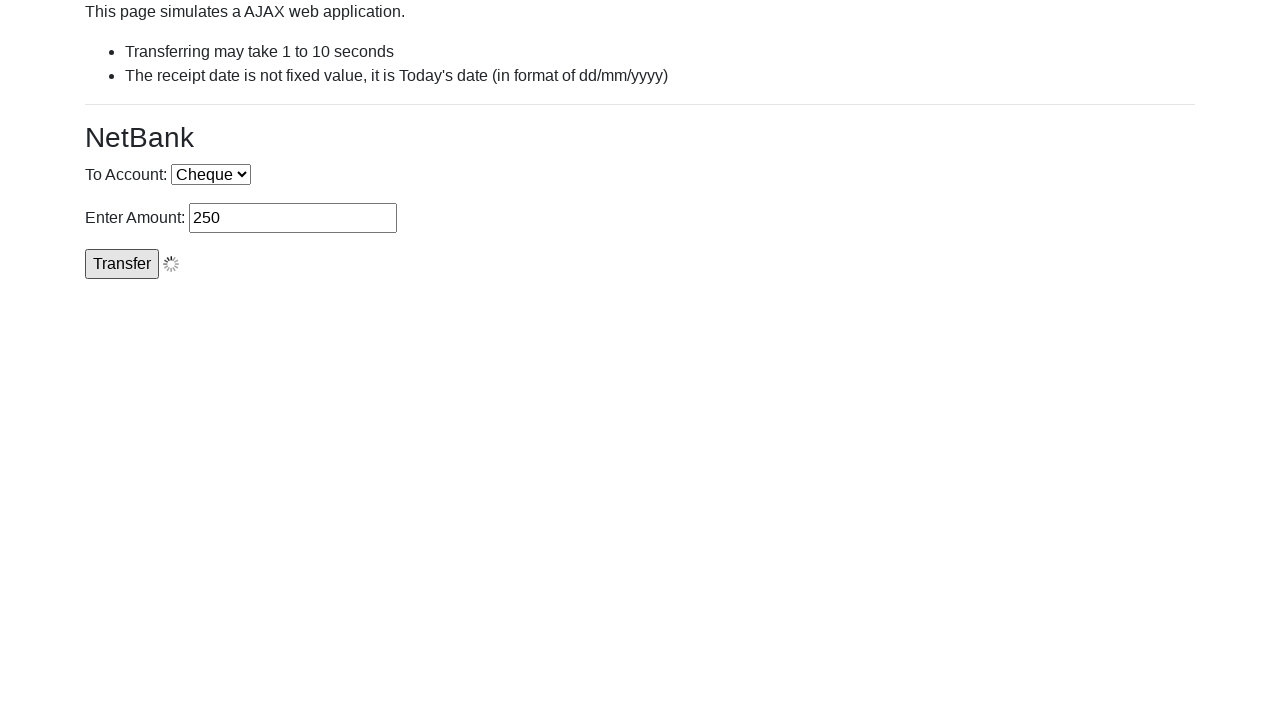

Receipt number appeared on page, confirming successful transfer
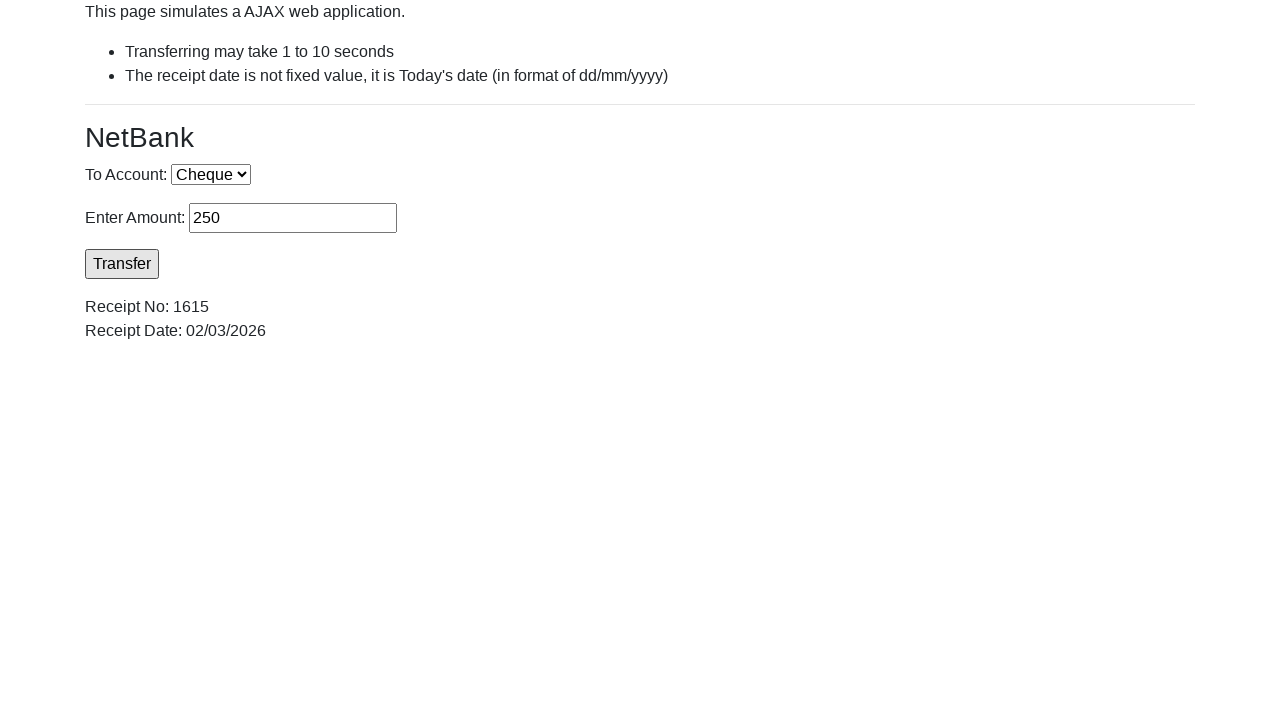

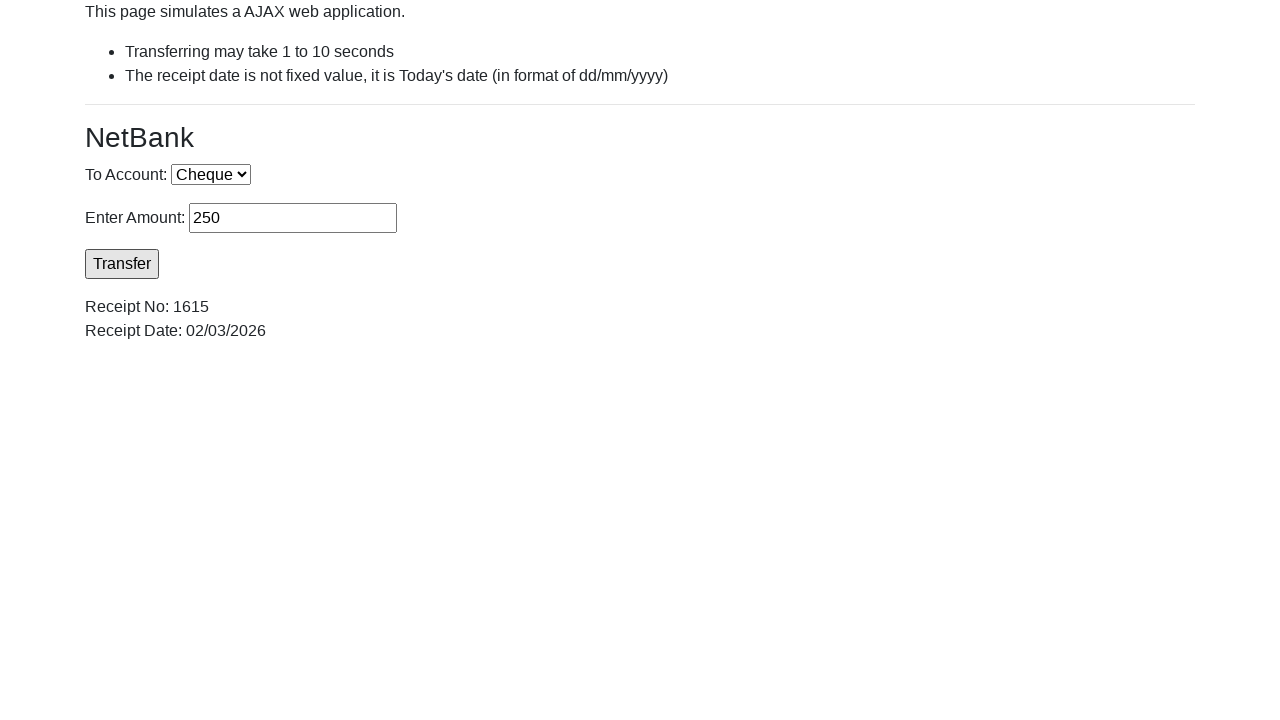